Tests the Red Stripe challenge by clicking generate and then clicking the element following the number div

Starting URL: https://obstaclecourse.tricentis.com/Obstacles/30034

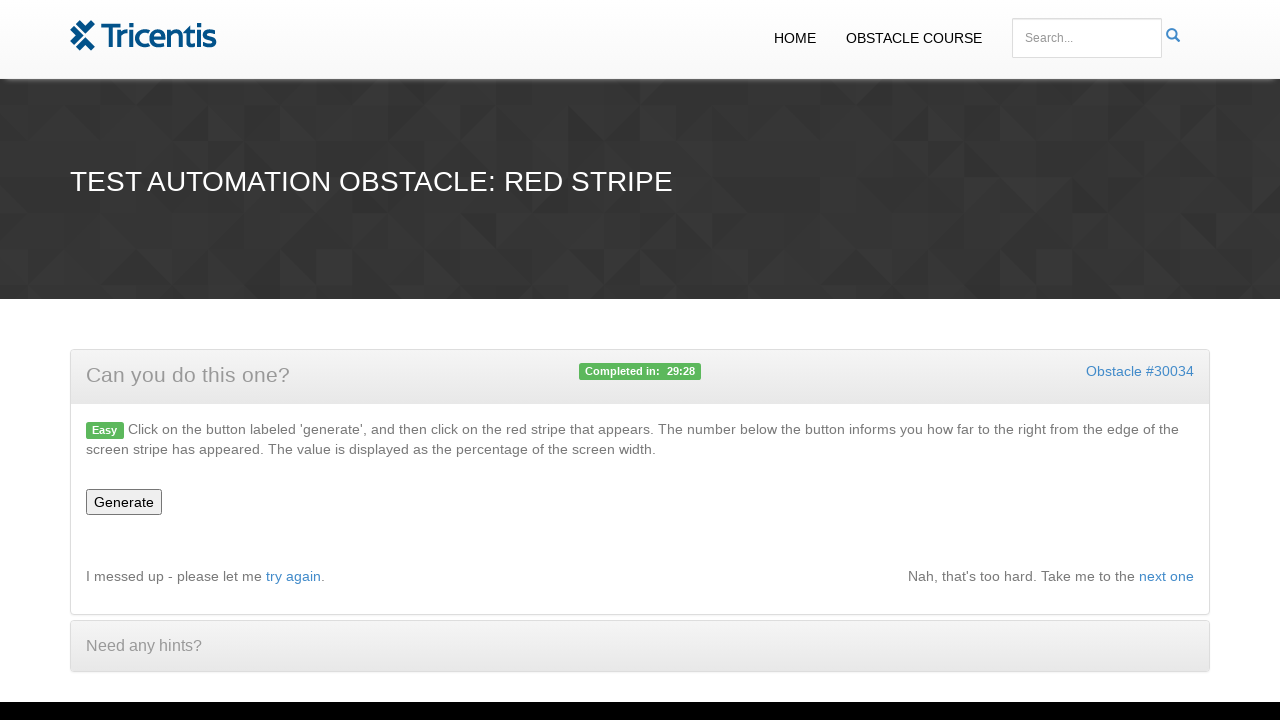

Clicked the generate button at (124, 502) on #generate
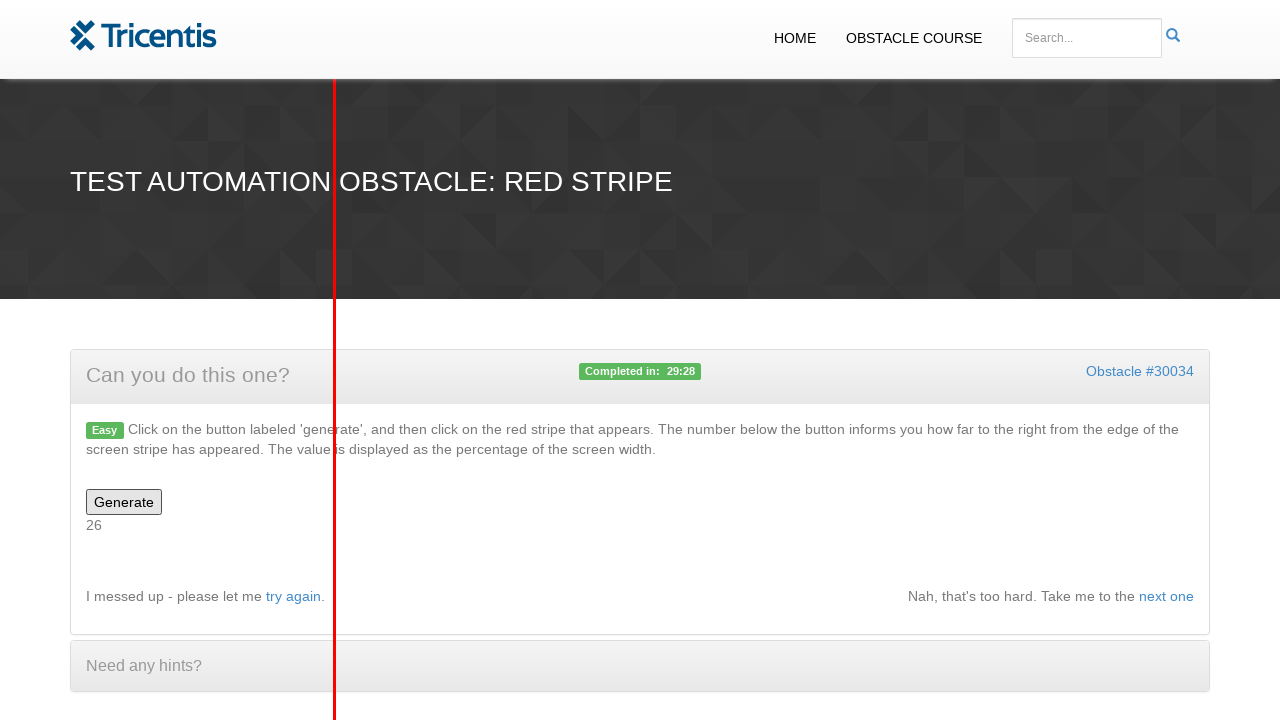

Clicked the red stripe element following the number div at (334, 360) on xpath=//div[@id='number']/following-sibling::div
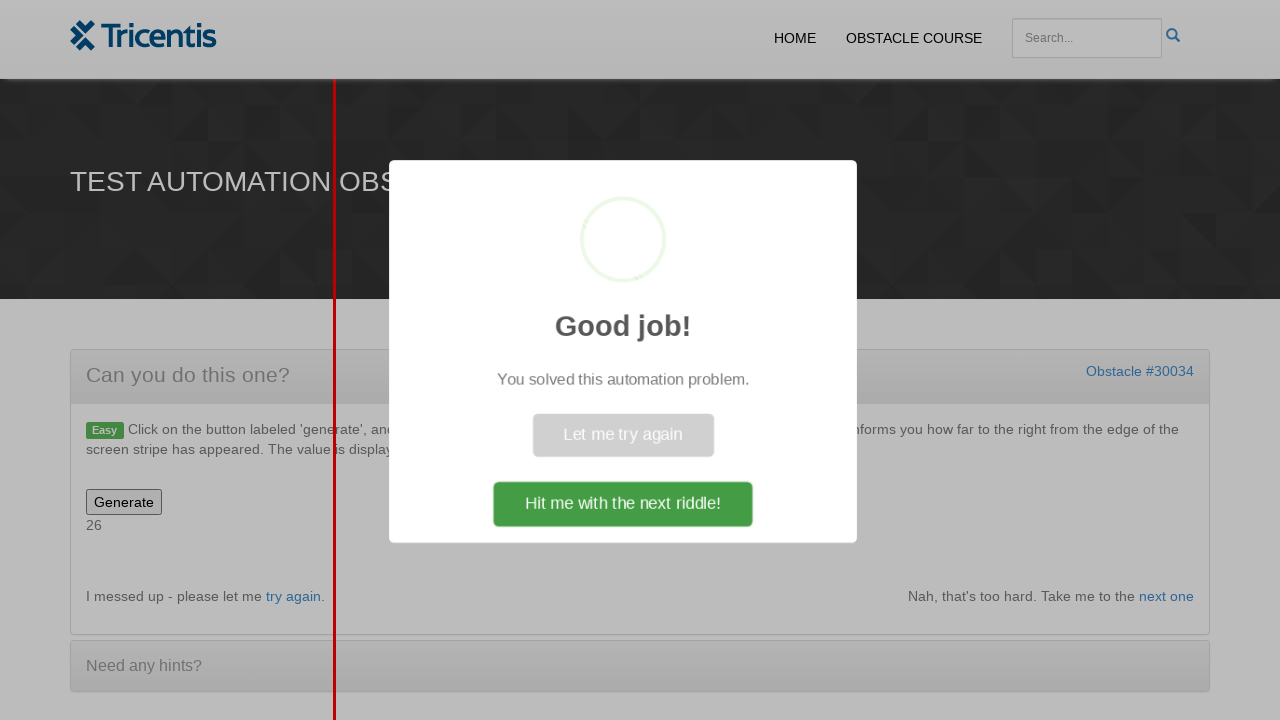

Success message 'Good job' appeared
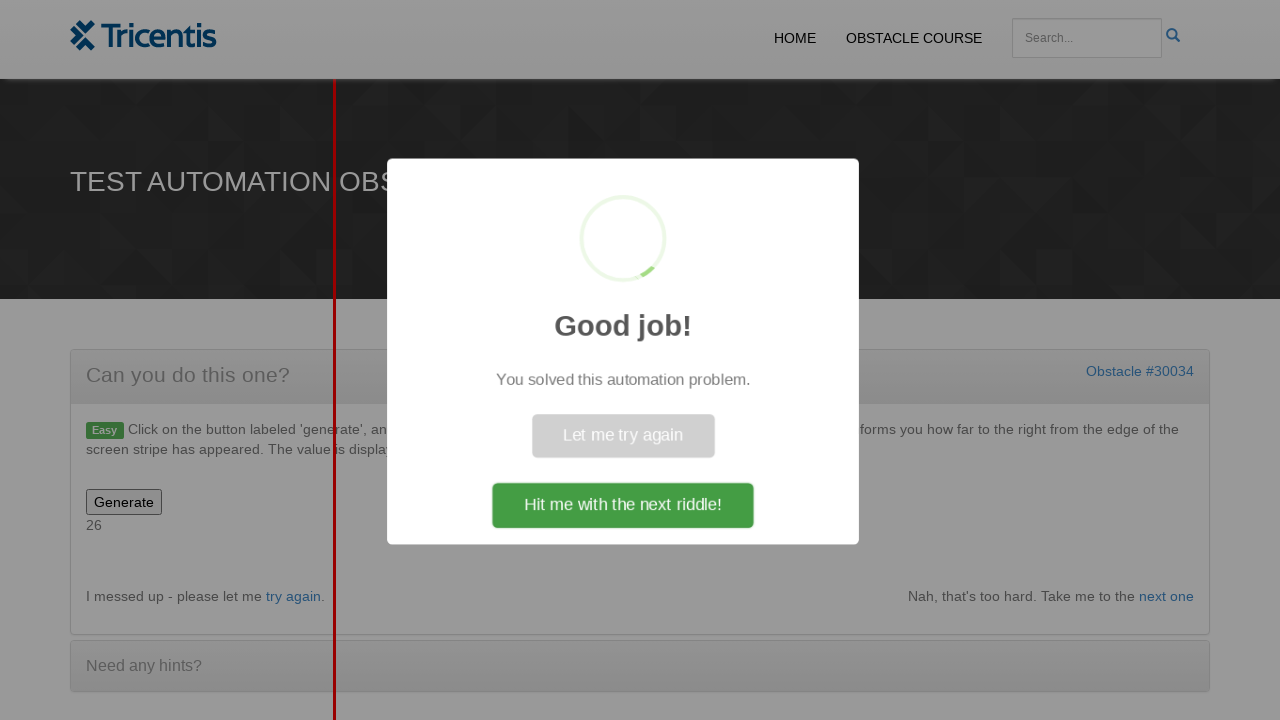

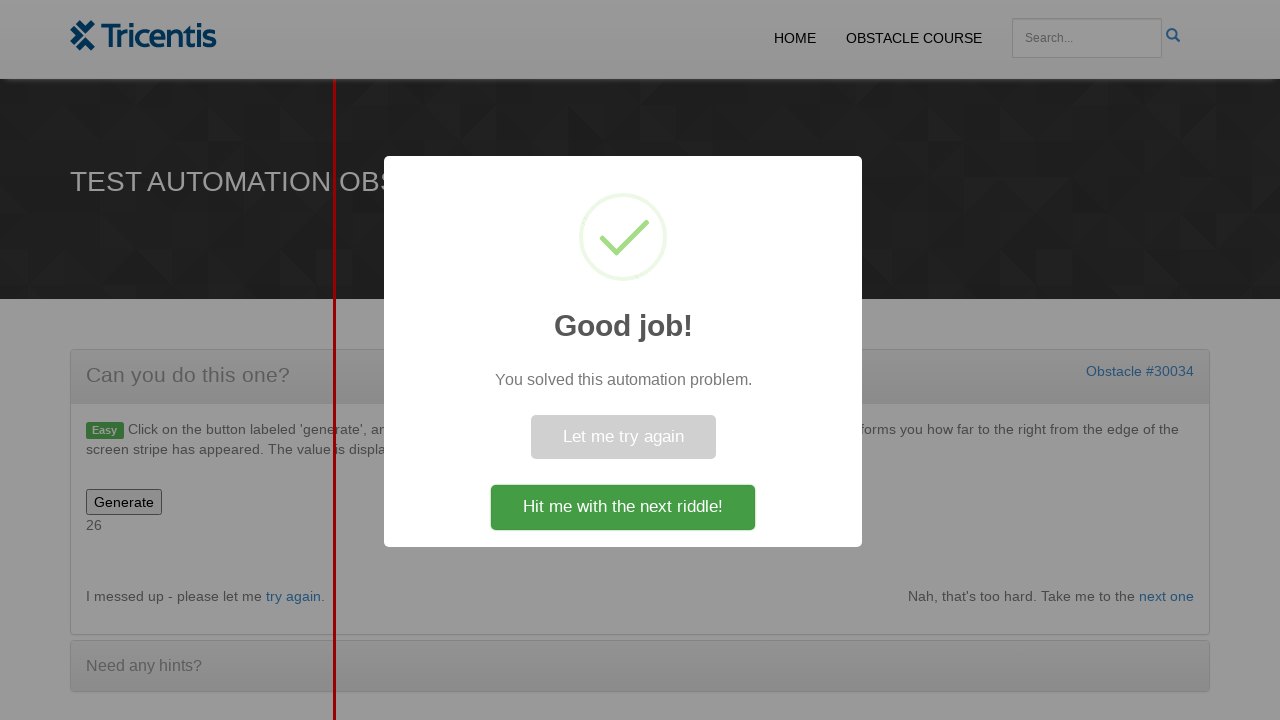